Tests JavaScript executor functionality by highlighting an element, scrolling the page, and clicking a button using JavaScript

Starting URL: https://syntaxprojects.com/simple_context_menu.php

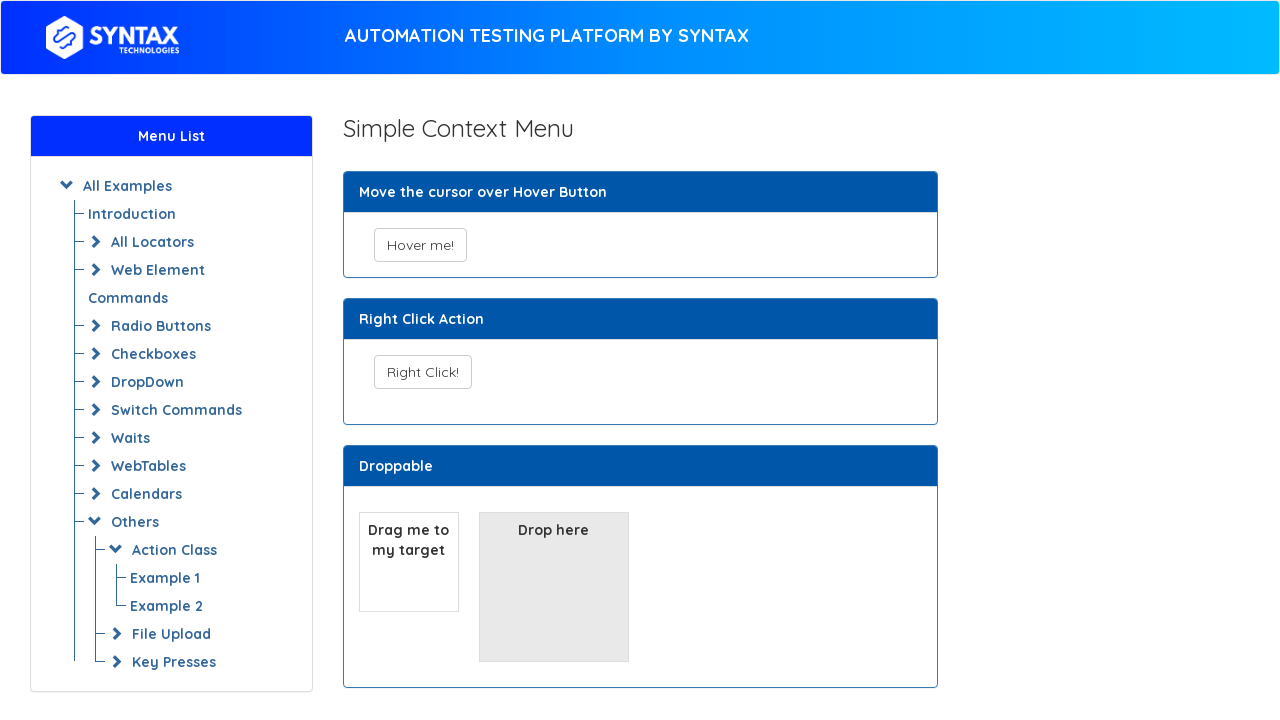

Located the 'Hover me!' button element
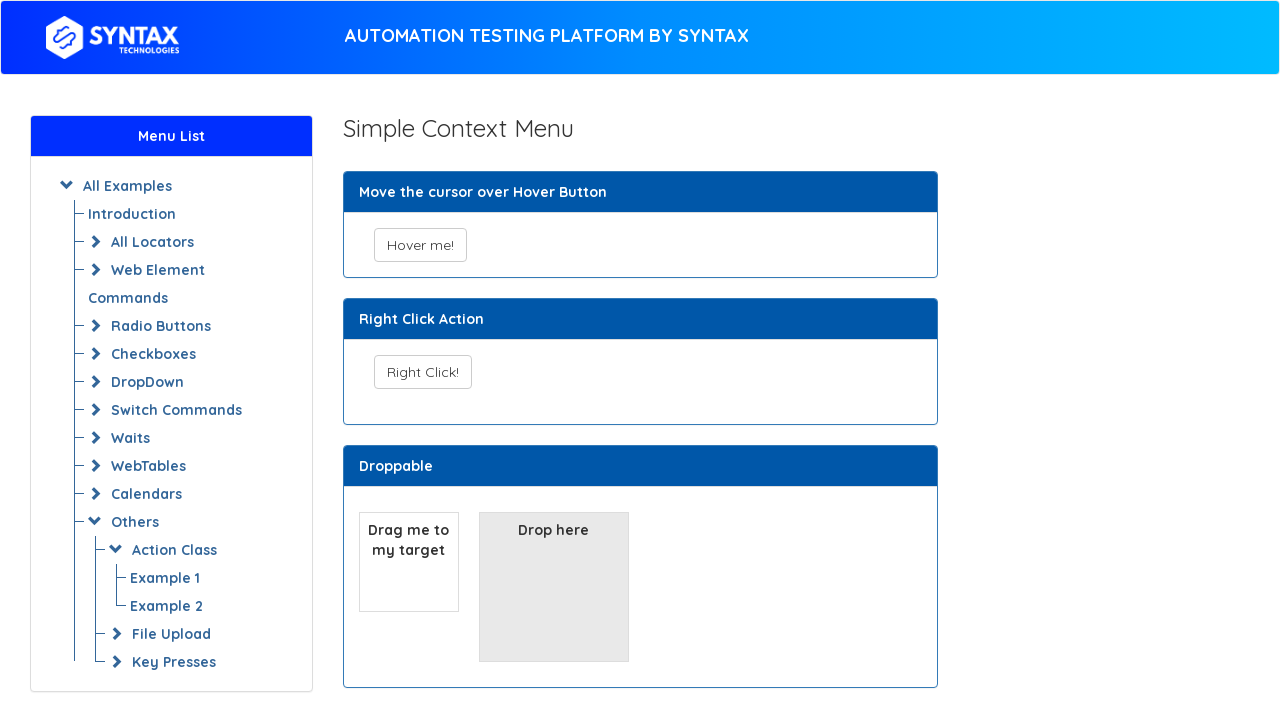

Highlighted the 'Hover me!' button with pink background and red border using JavaScript
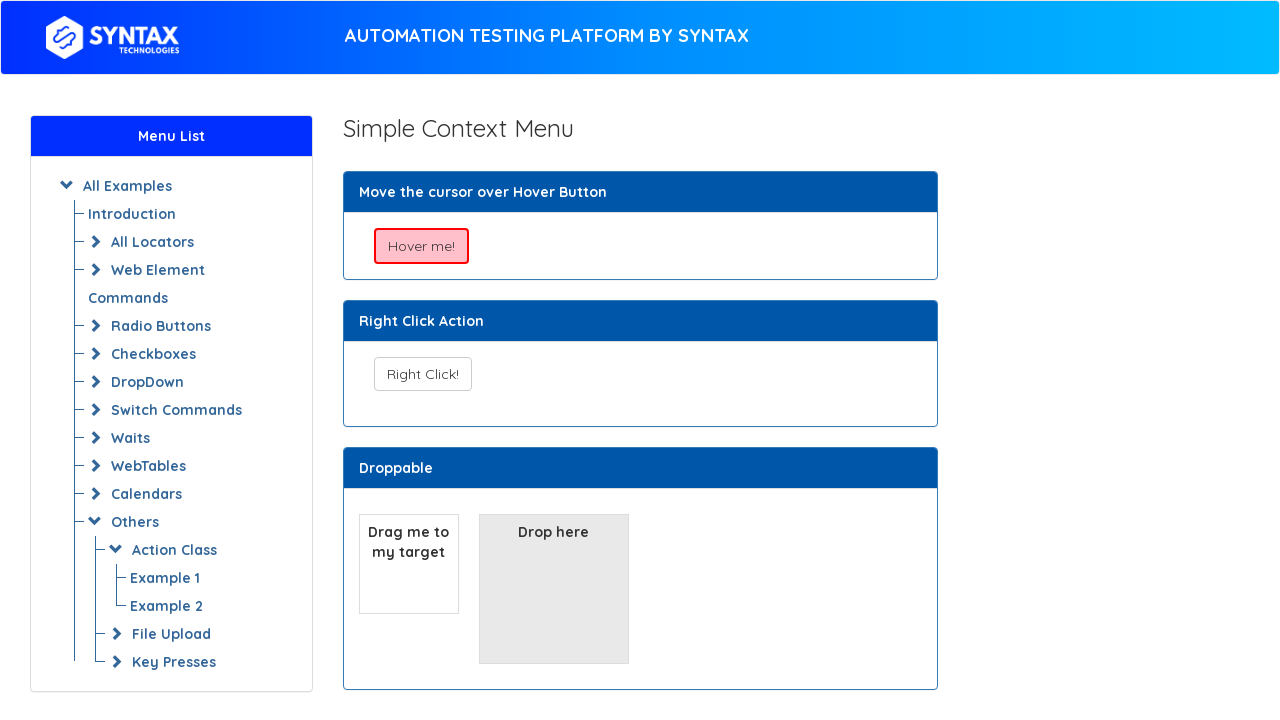

Scrolled down by 1000 pixels using JavaScript
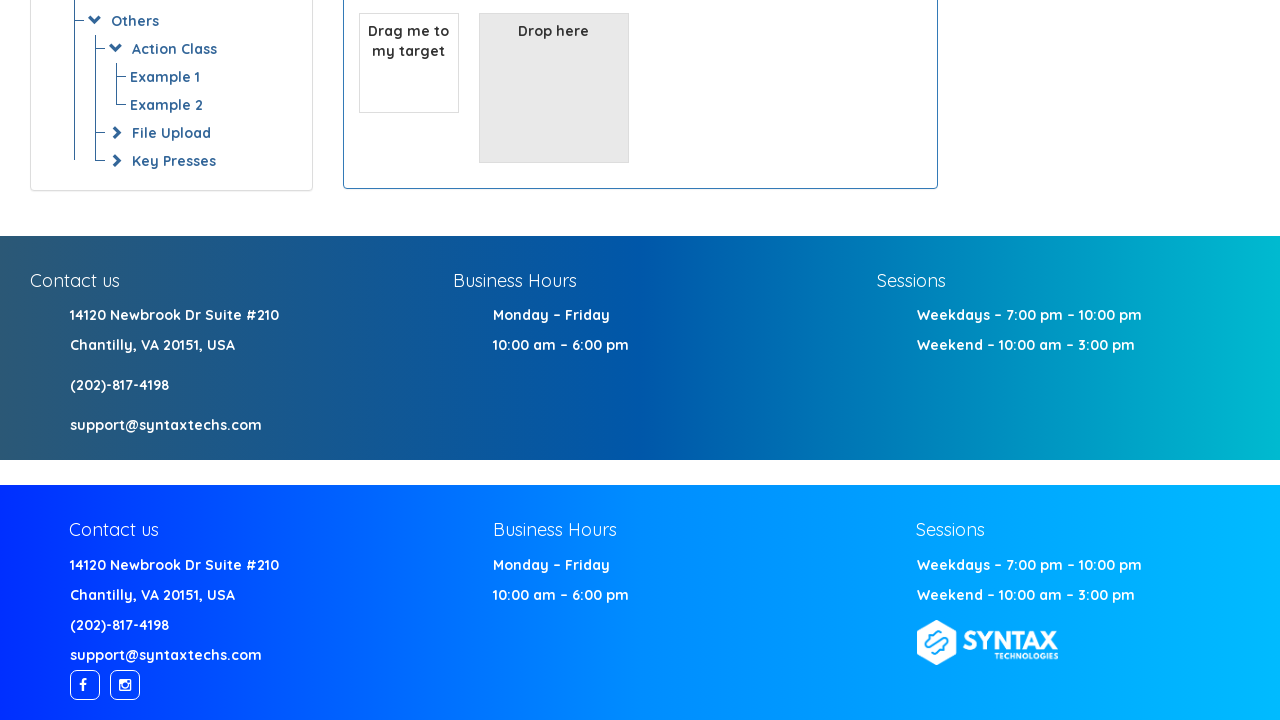

Waited 3 seconds for scroll to complete
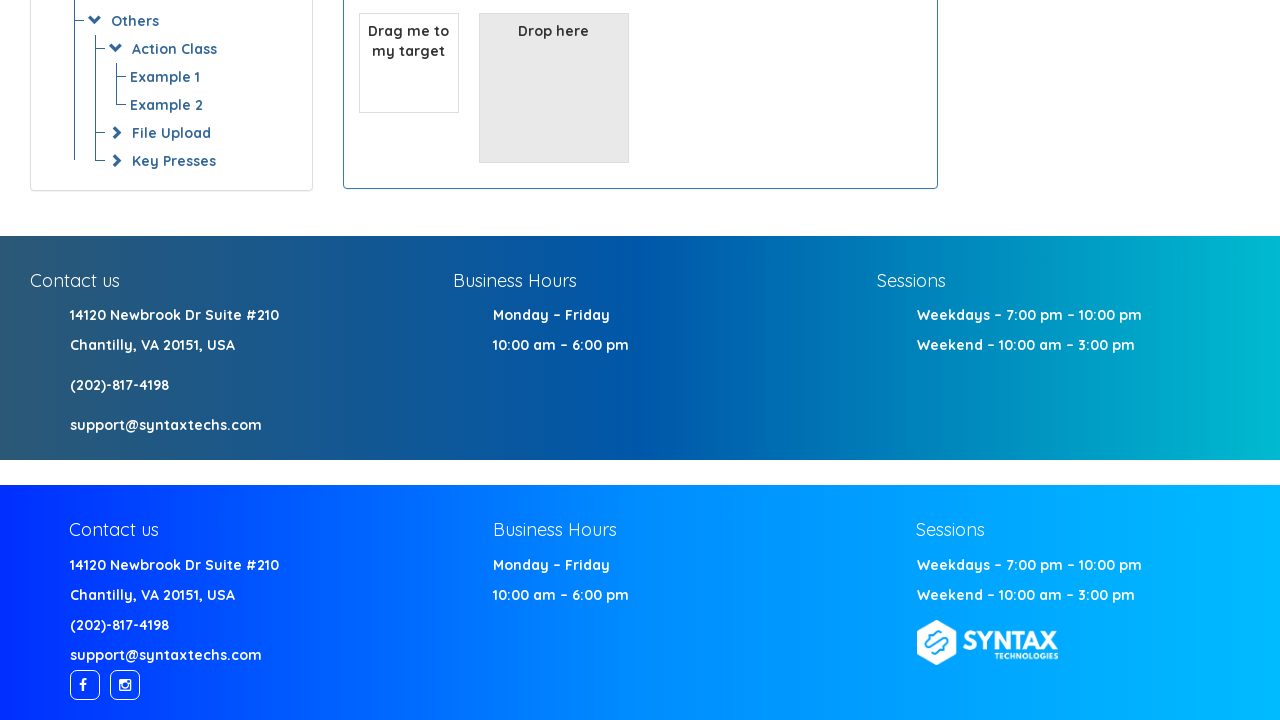

Scrolled back up by 1000 pixels using JavaScript
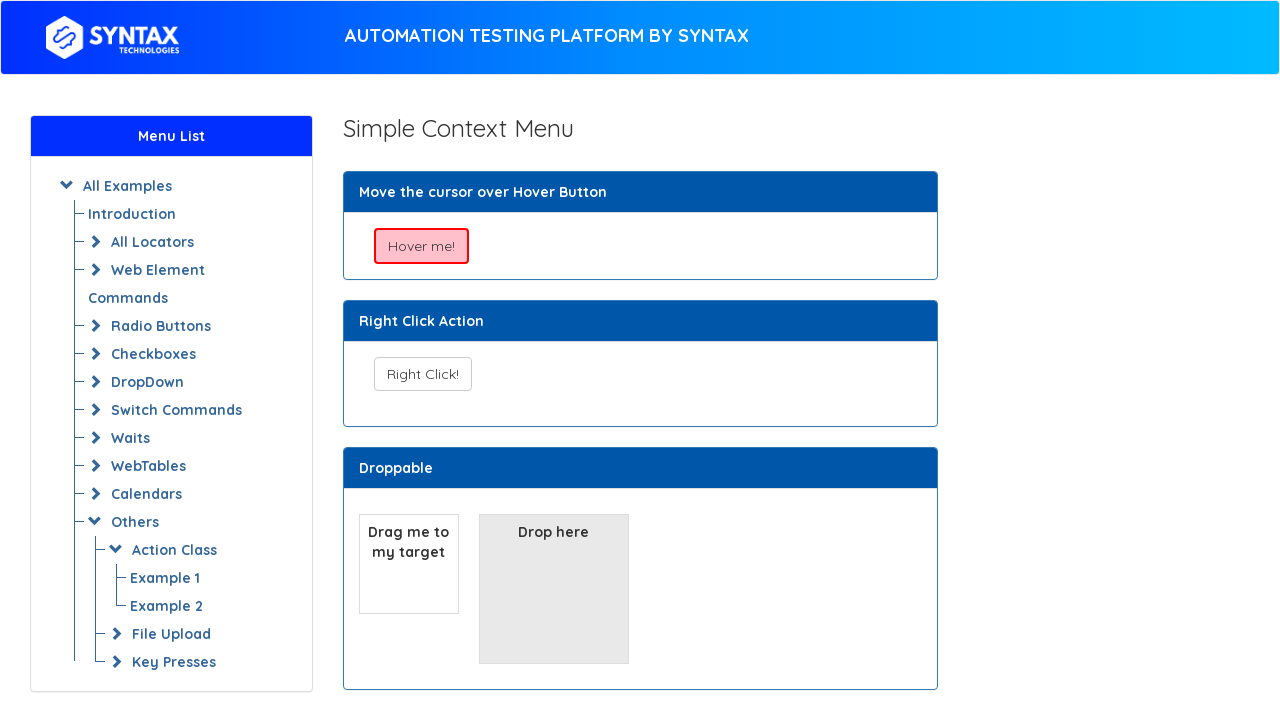

Located the 'Right Click!' button element
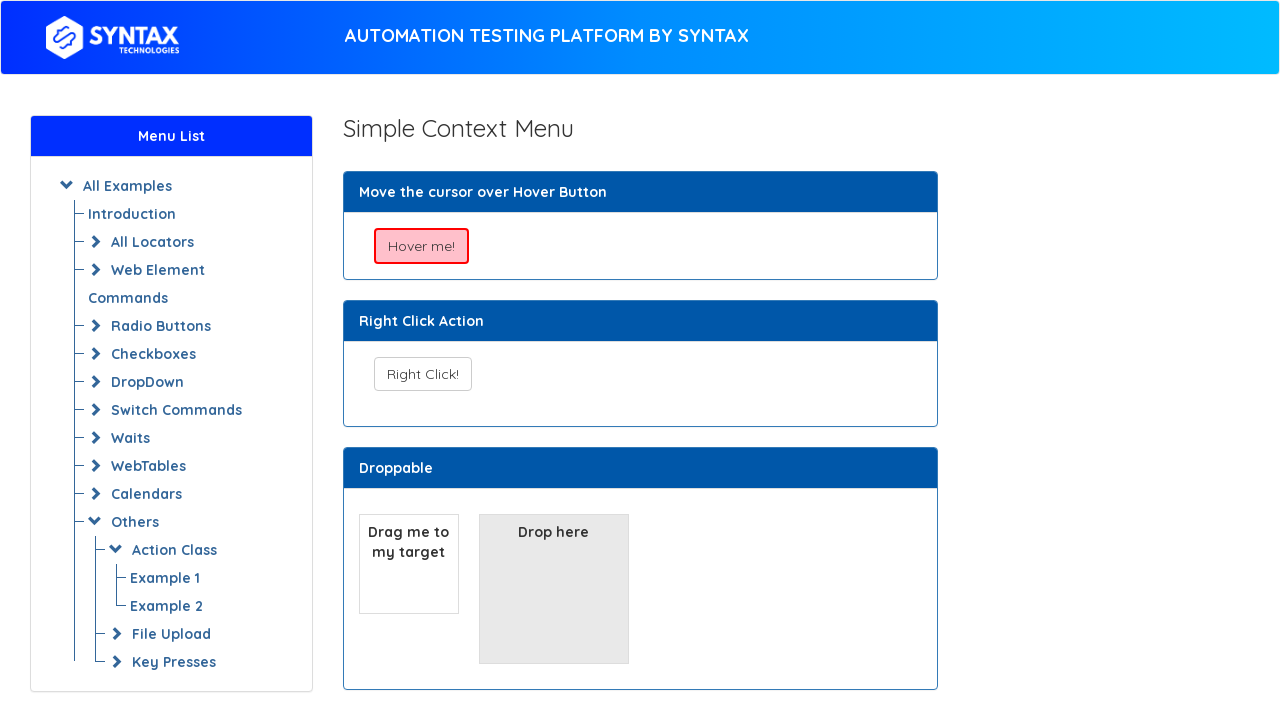

Clicked the 'Right Click!' button using JavaScript executor
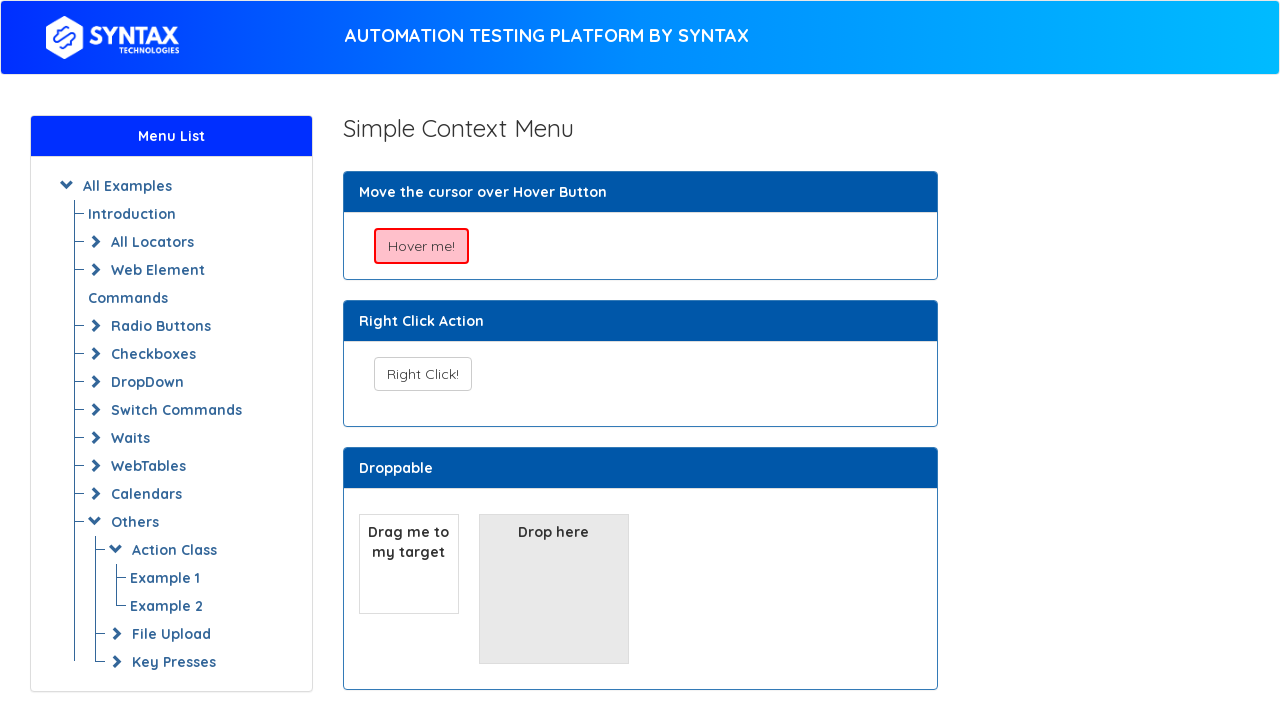

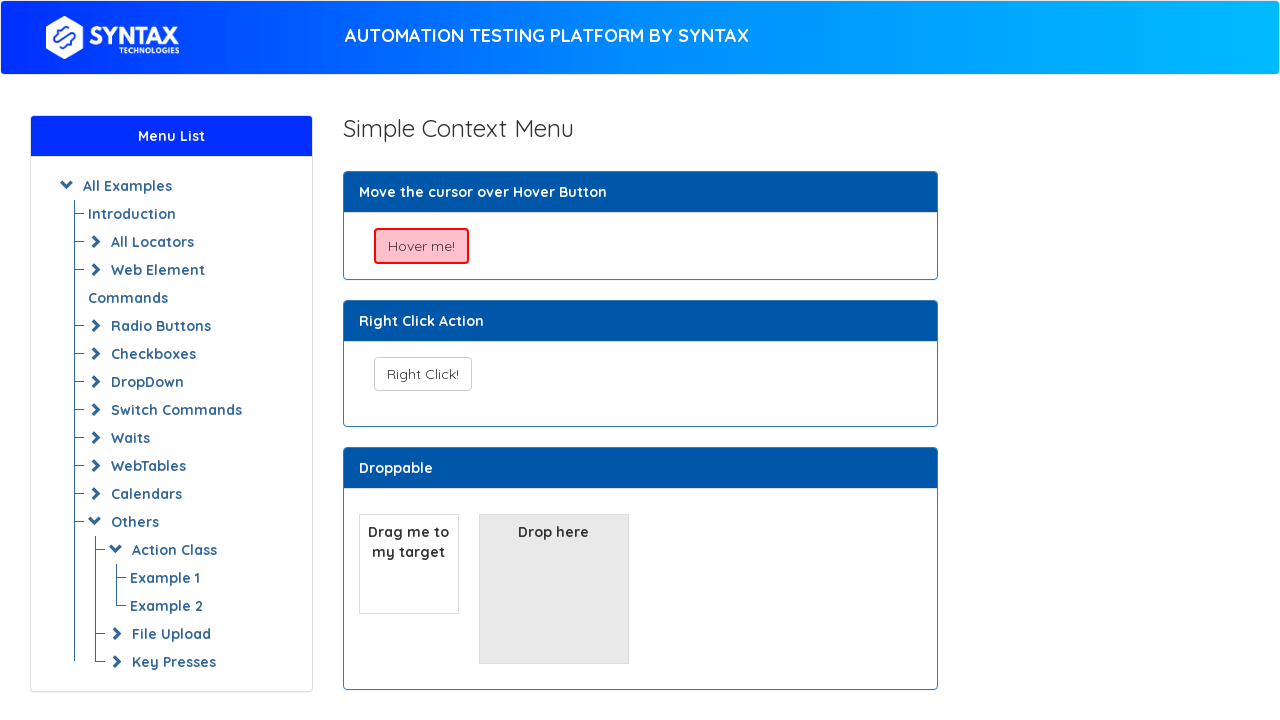